Tests checkbox and radio button interactions on a practice form by clicking a Senior Citizen Discount checkbox and selecting a trip type radio button, verifying their enabled/selected states.

Starting URL: https://rahulshettyacademy.com/dropdownsPractise/

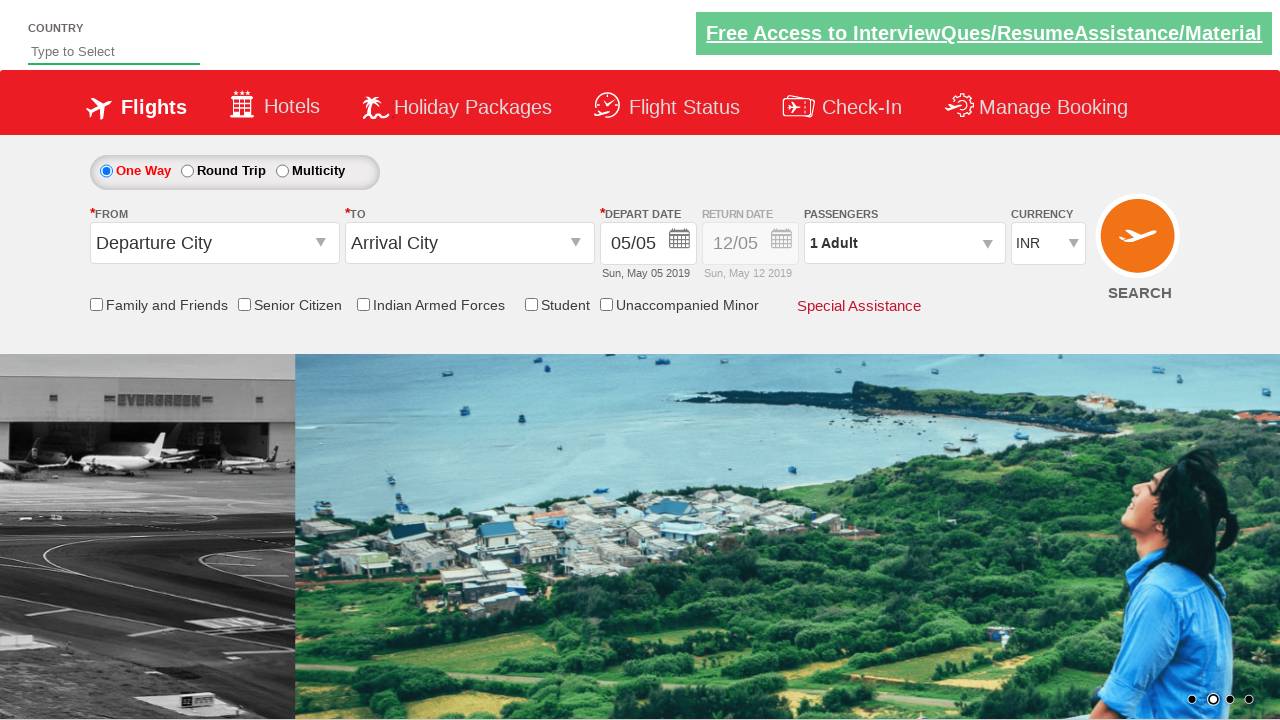

Navigated to practice form URL
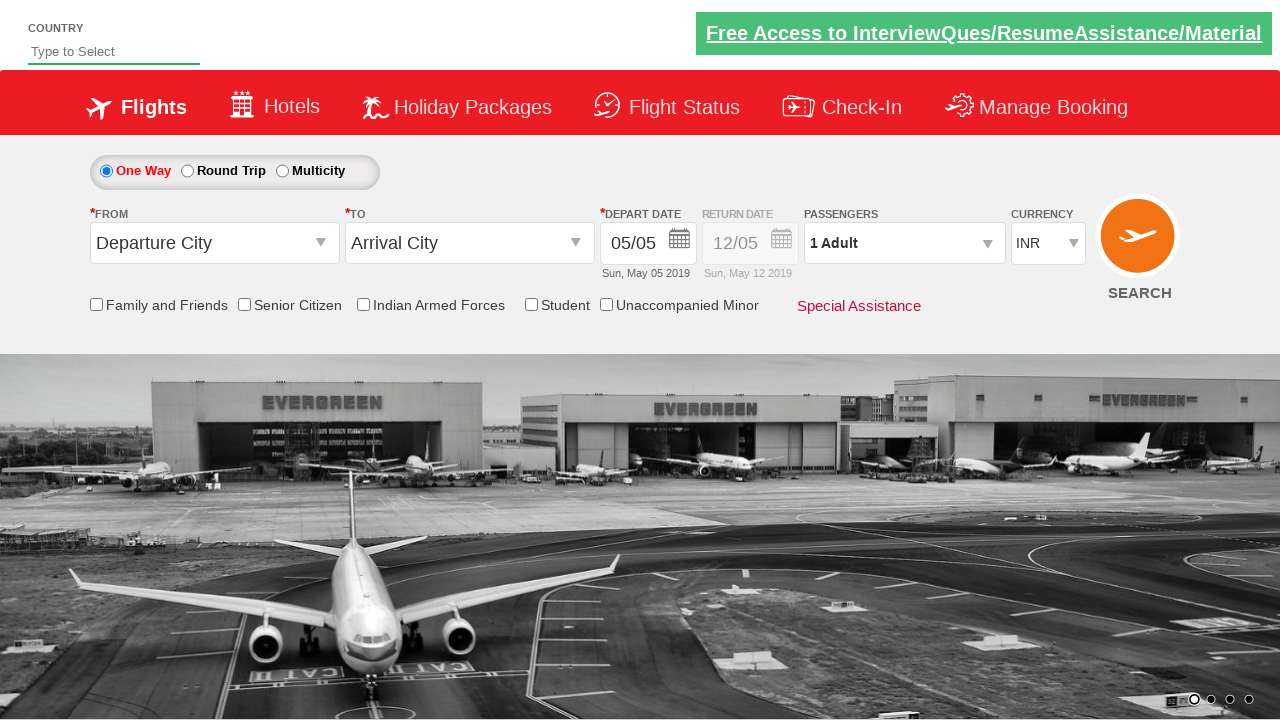

Clicked Senior Citizen Discount checkbox at (244, 304) on input[id*='SeniorCitizenDiscount']
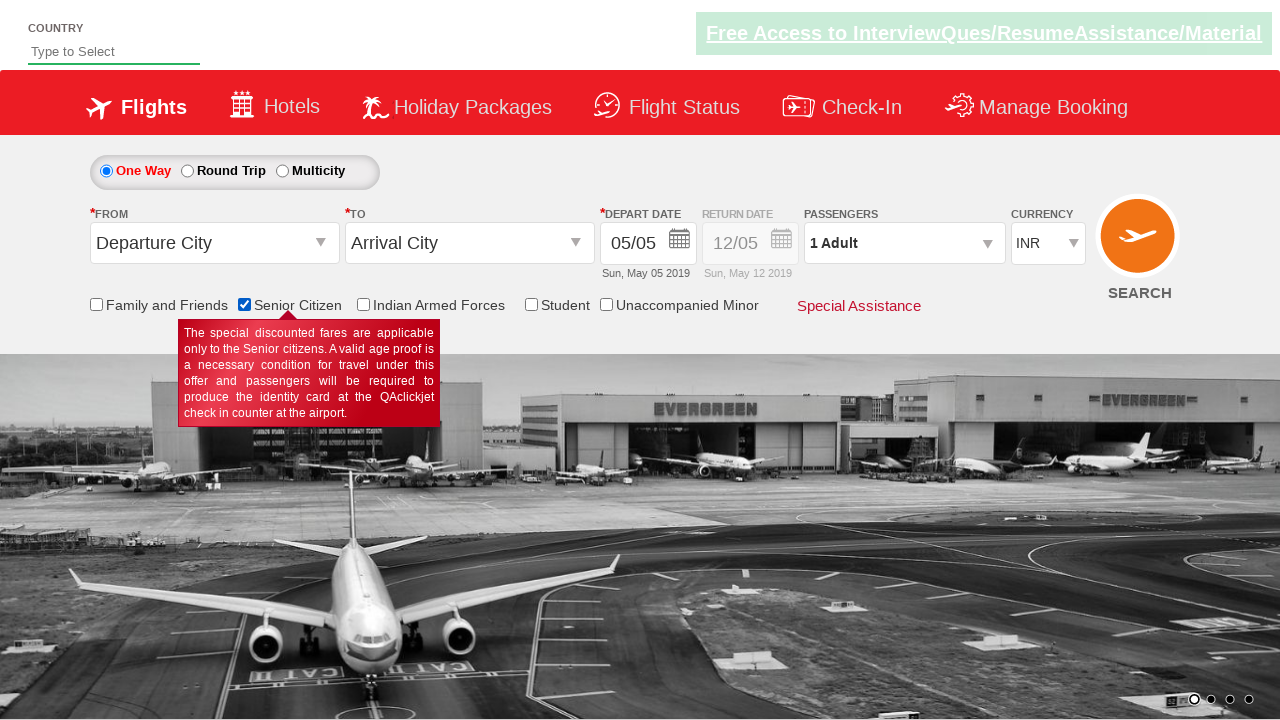

Verified Senior Citizen Discount checkbox is selected
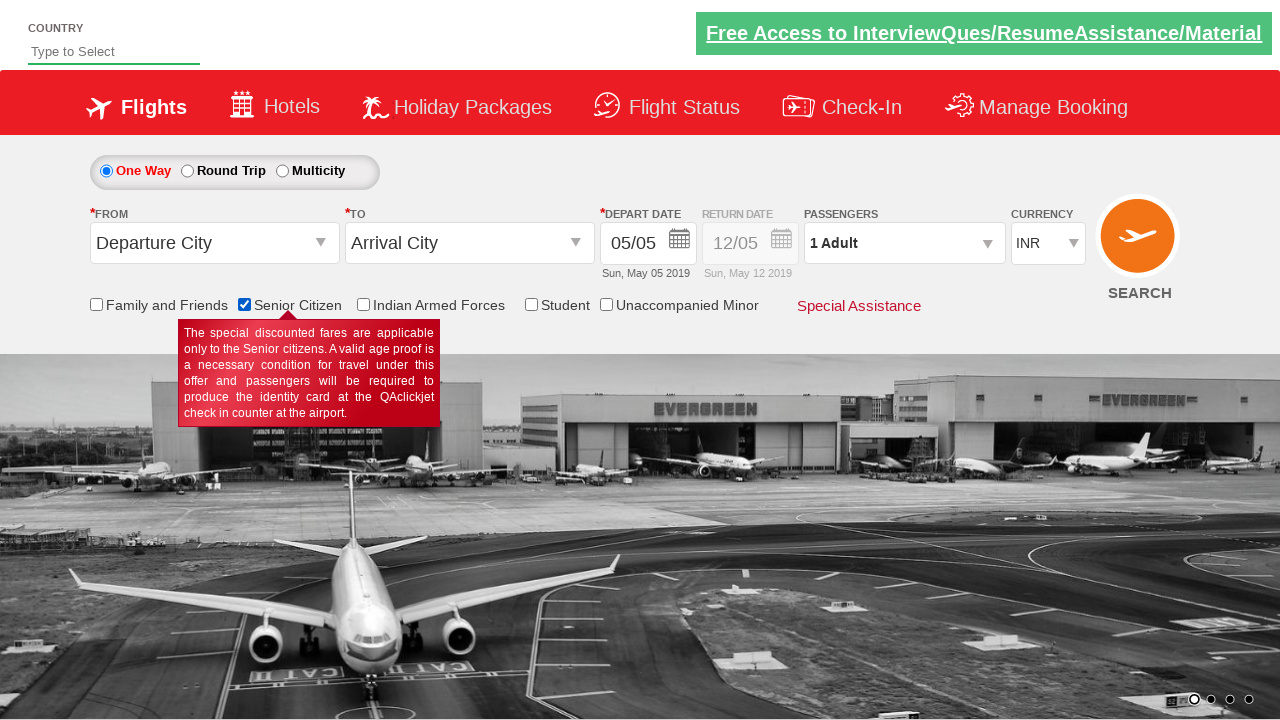

Clicked round trip radio button at (187, 171) on #ctl00_mainContent_rbtnl_Trip_1
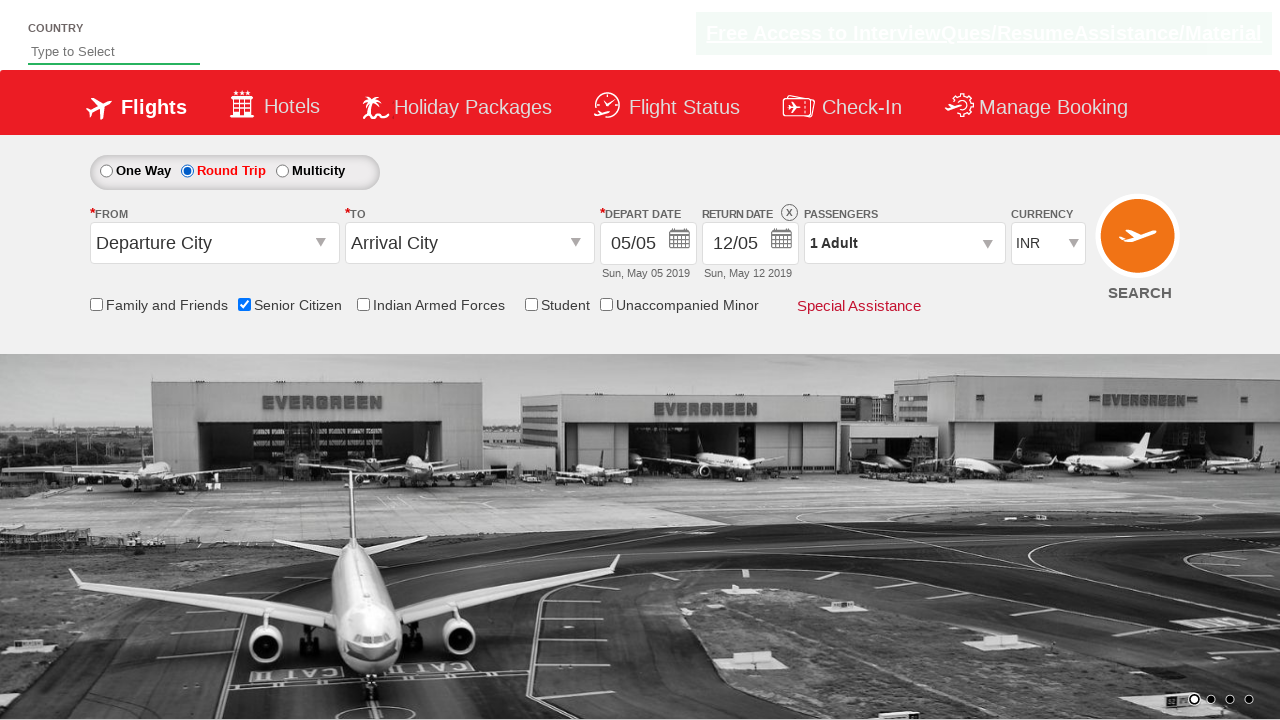

Verified round trip radio button is enabled
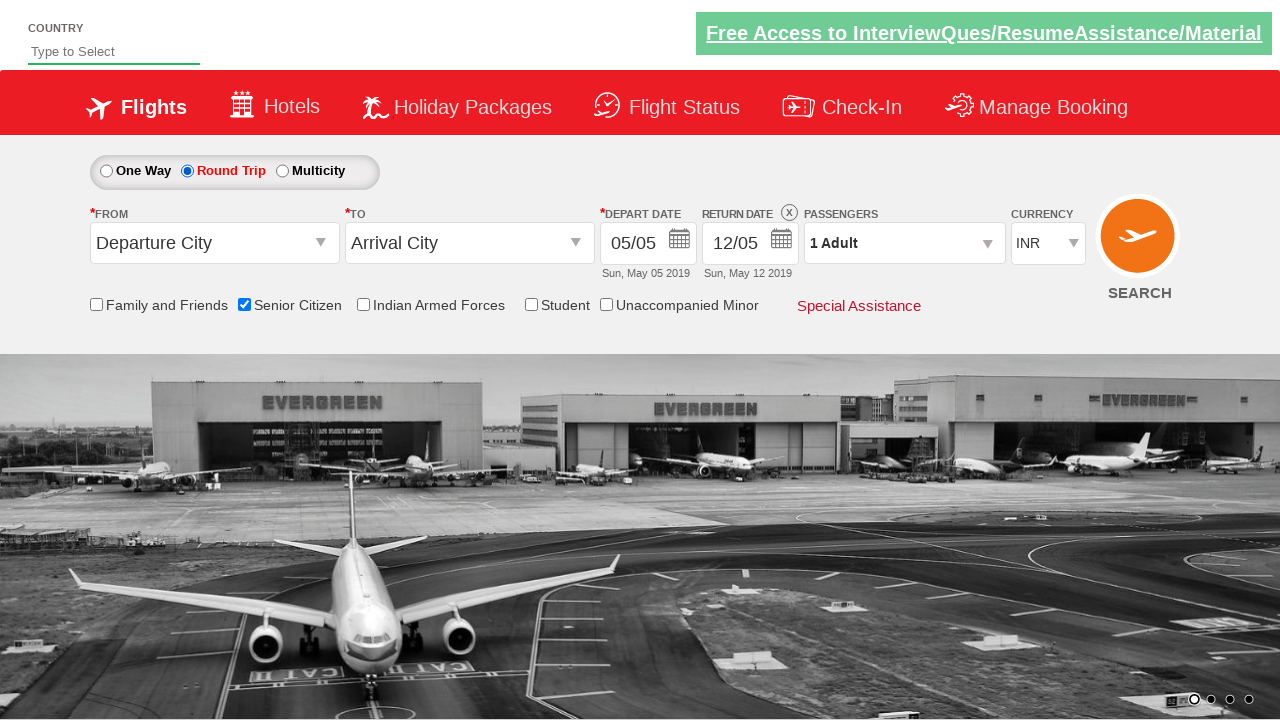

Verified one-way trip label is enabled
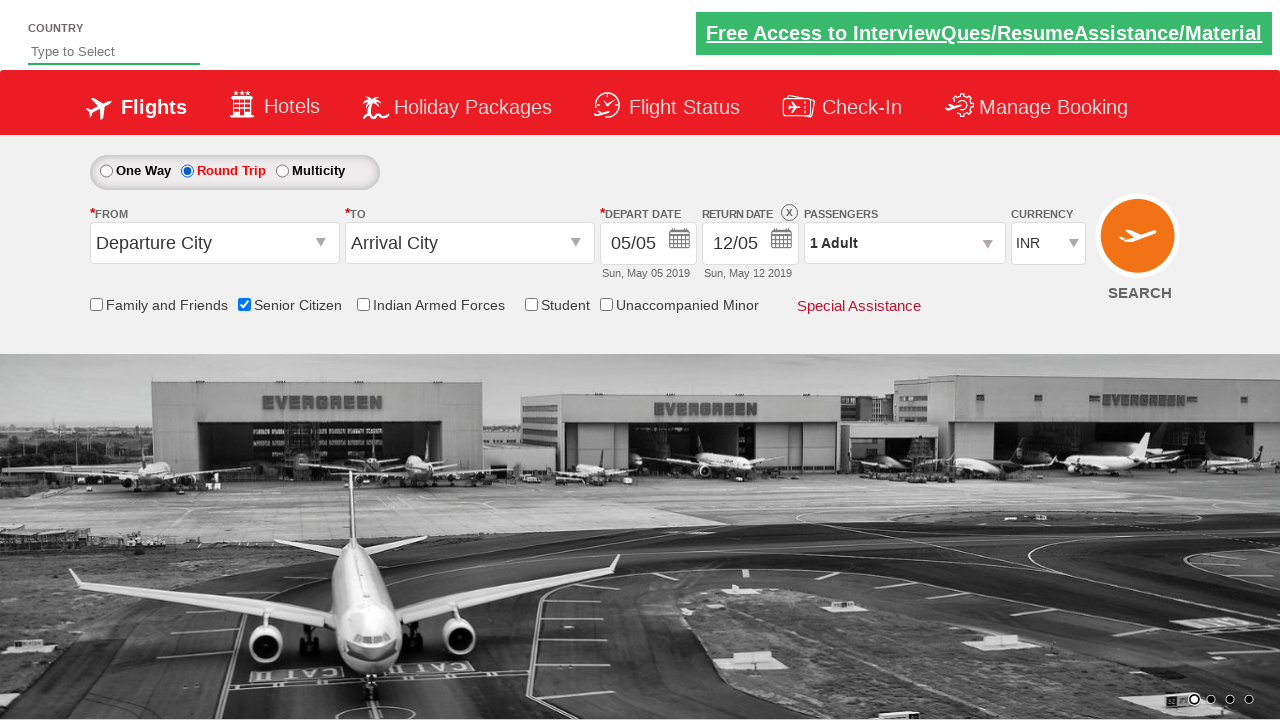

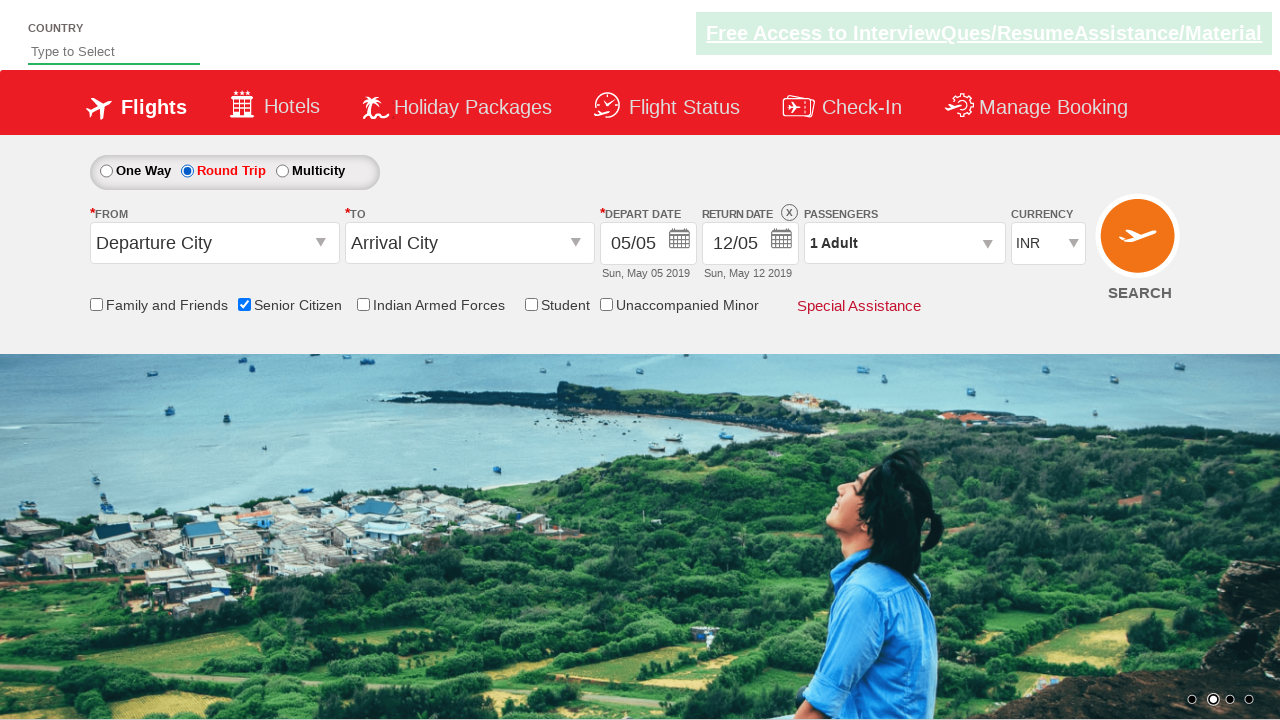